Tests checkbox toggle functionality by clicking each checkbox twice (select and deselect), then specifically selects Option 3

Starting URL: https://kristinek.github.io/site/examples/actions

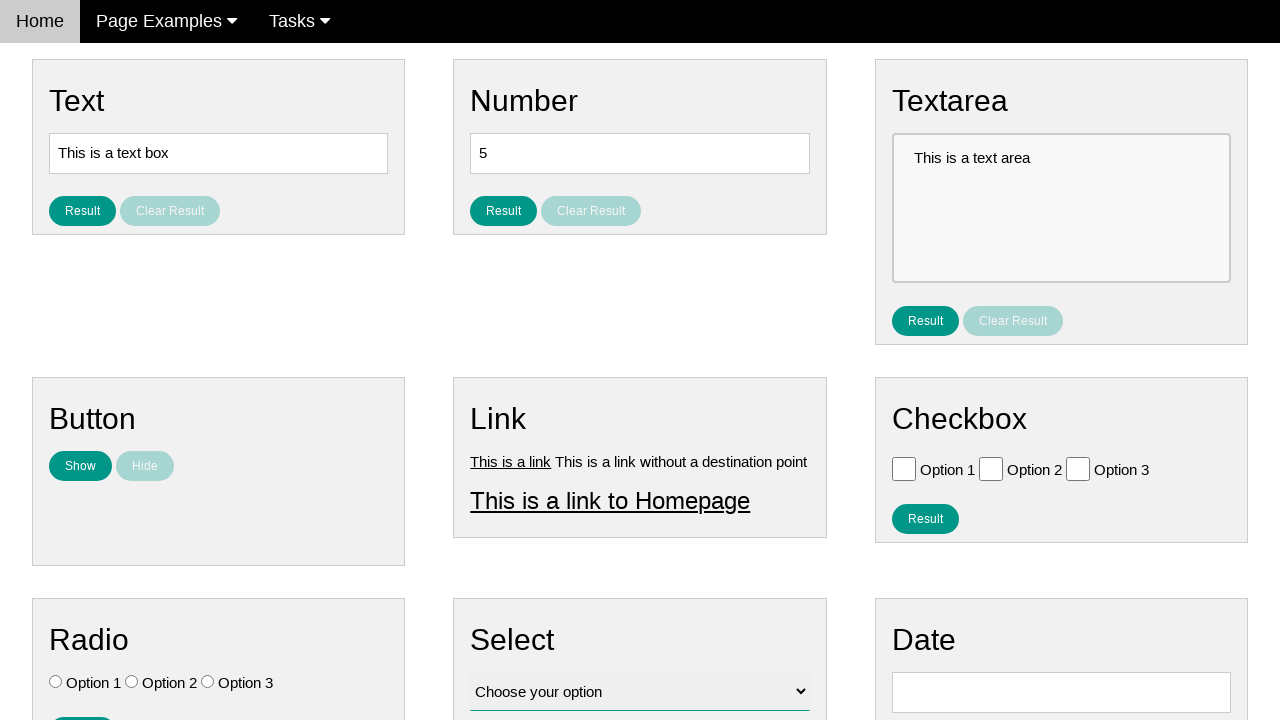

Navigated to actions example page
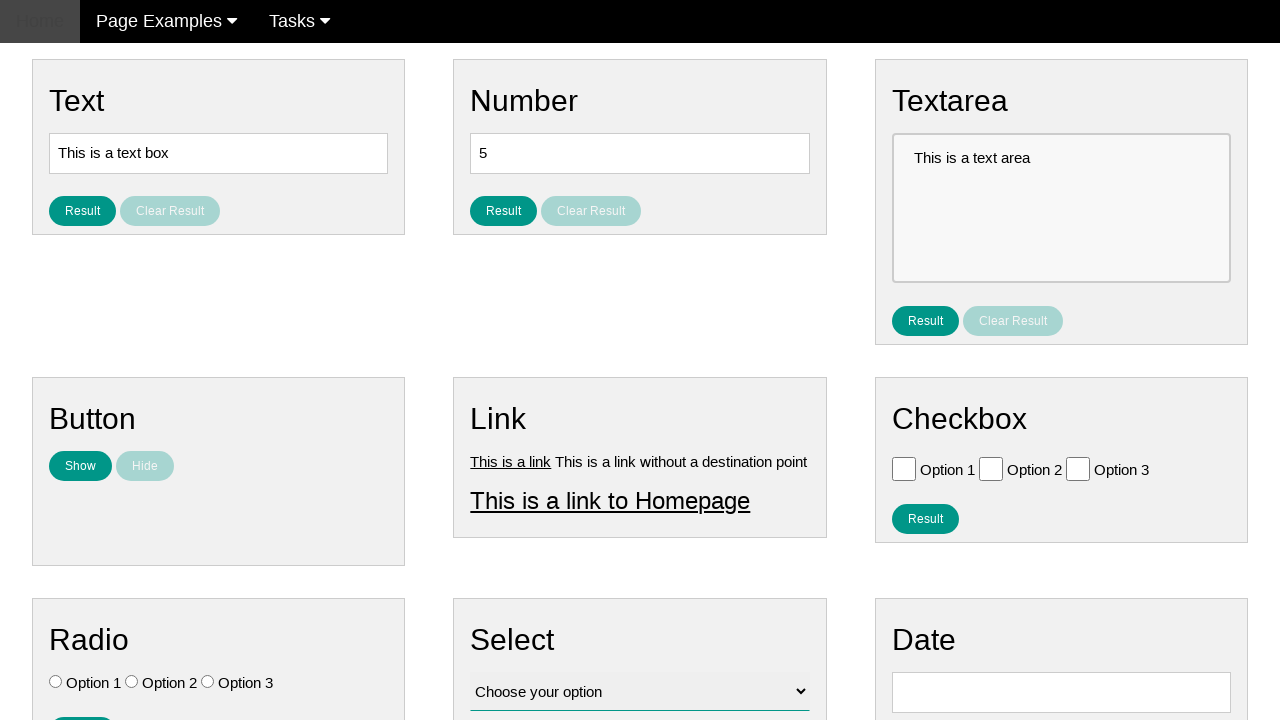

Located all checkboxes on the page
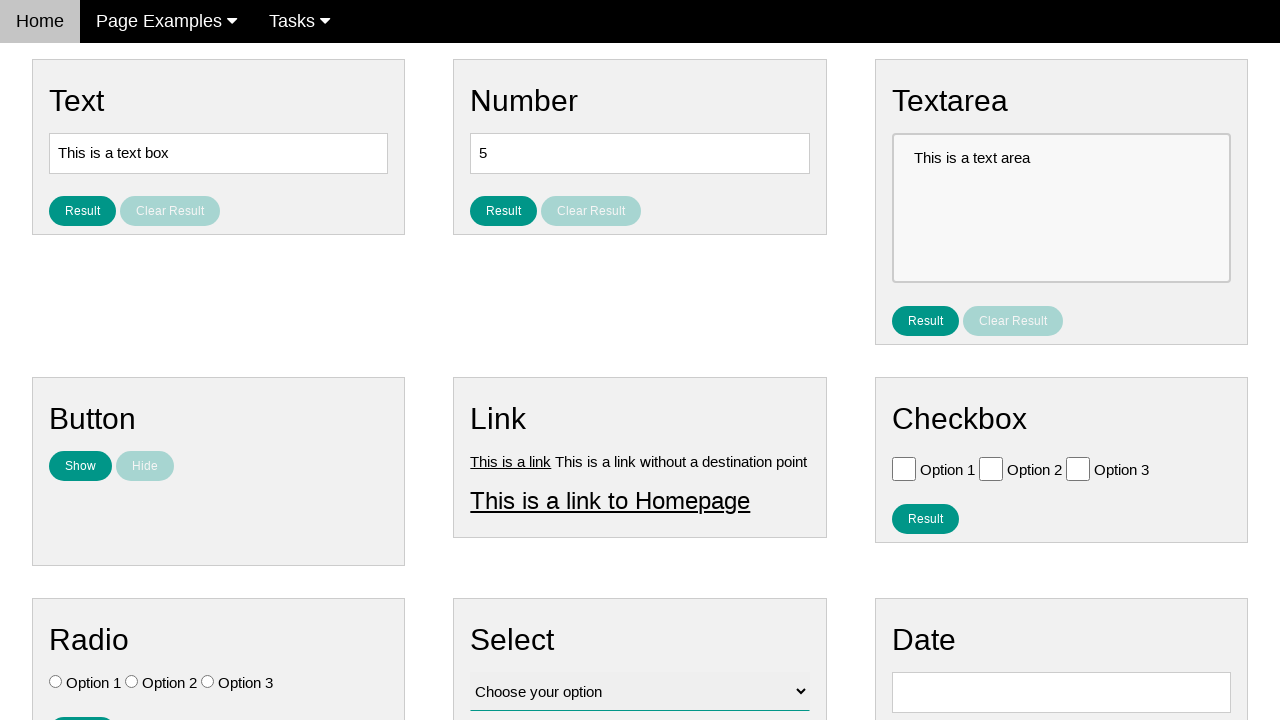

Found 3 checkboxes total
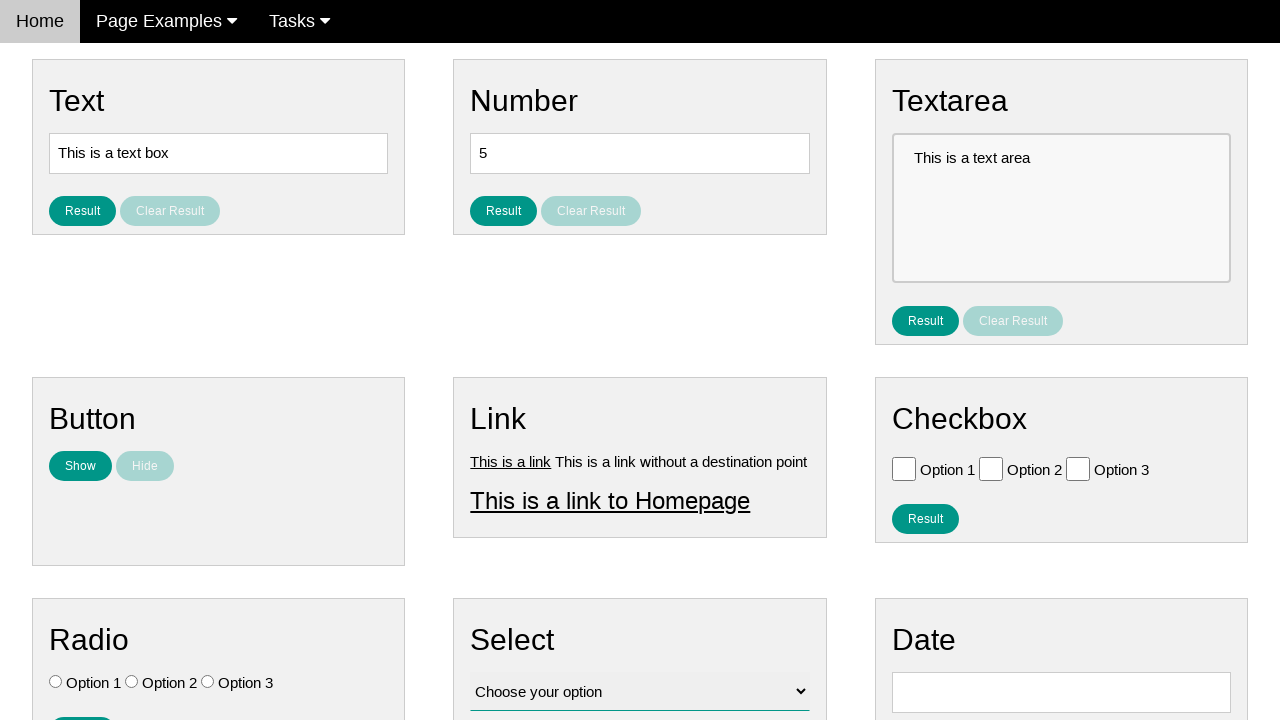

Clicked checkbox 1 to select at (904, 468) on .w3-check[type='checkbox'] >> nth=0
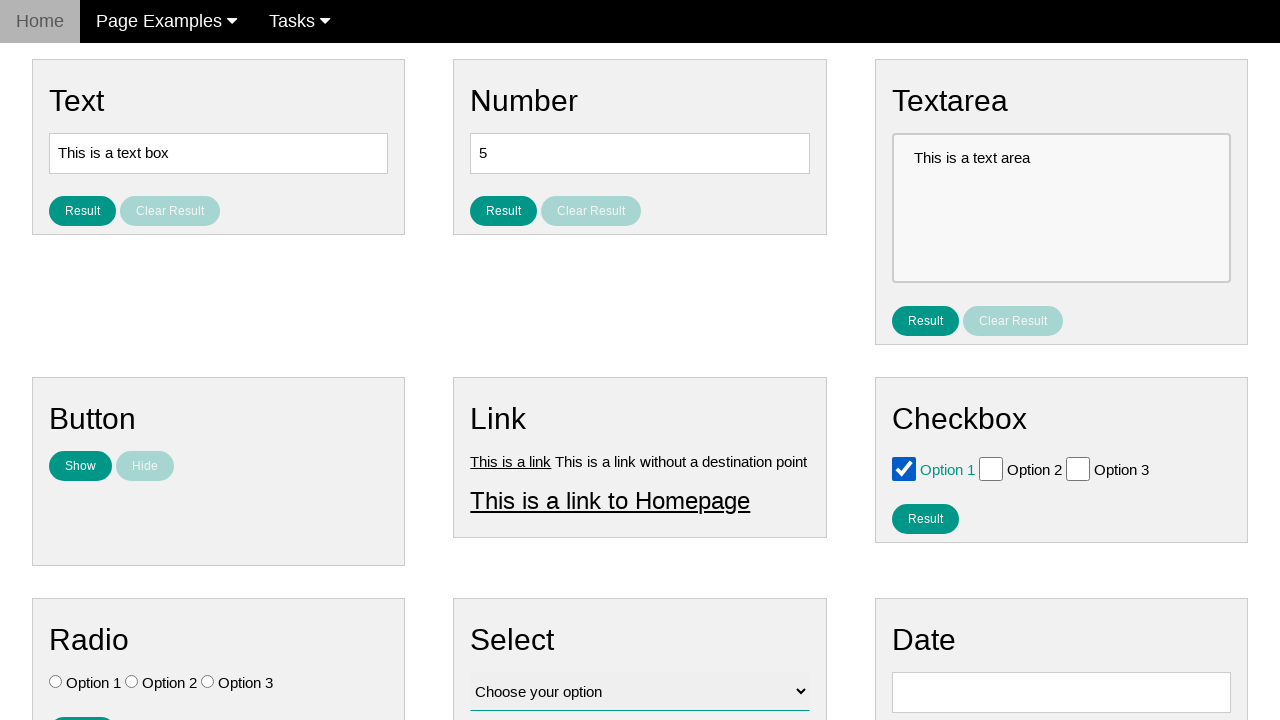

Clicked checkbox 1 to deselect at (904, 468) on .w3-check[type='checkbox'] >> nth=0
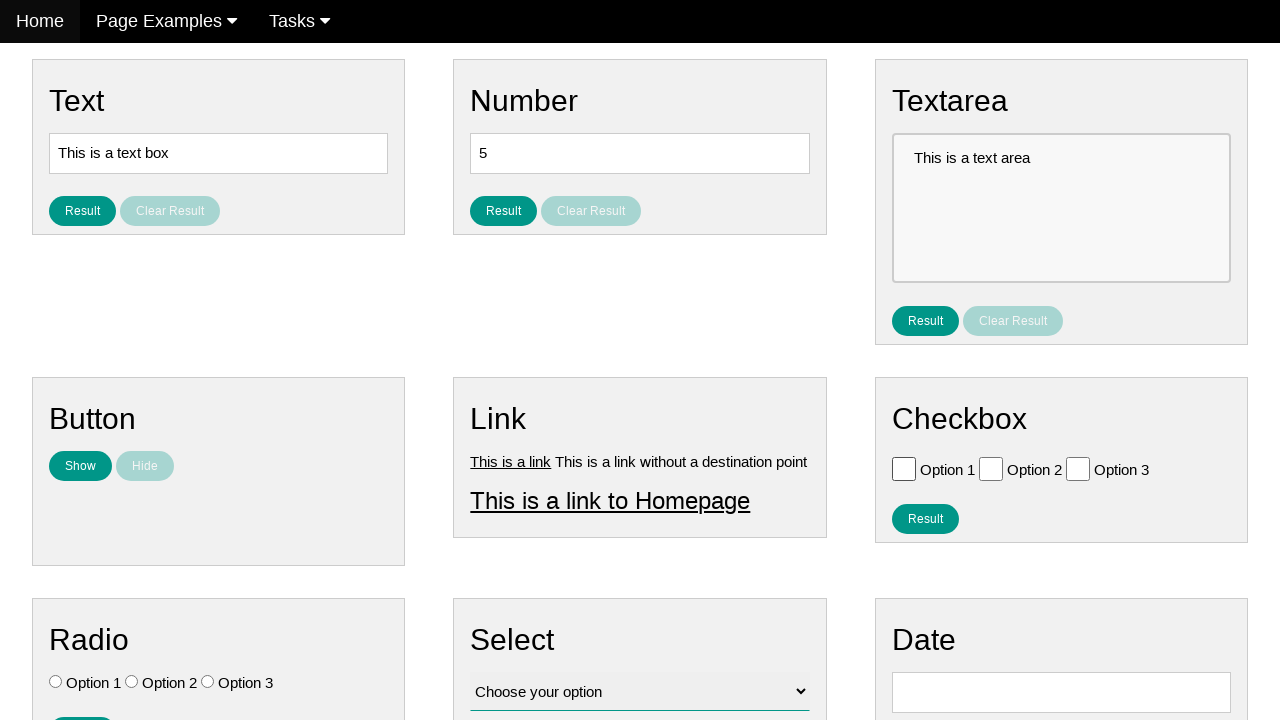

Clicked checkbox 2 to select at (991, 468) on .w3-check[type='checkbox'] >> nth=1
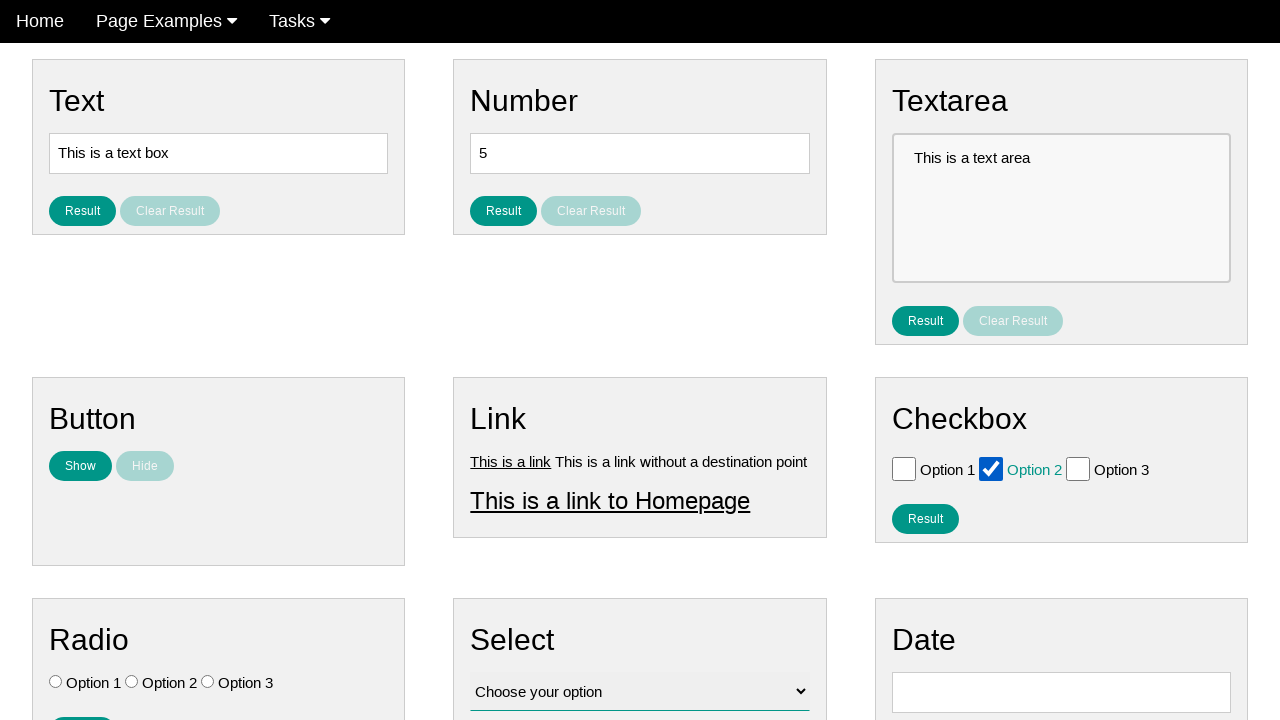

Clicked checkbox 2 to deselect at (991, 468) on .w3-check[type='checkbox'] >> nth=1
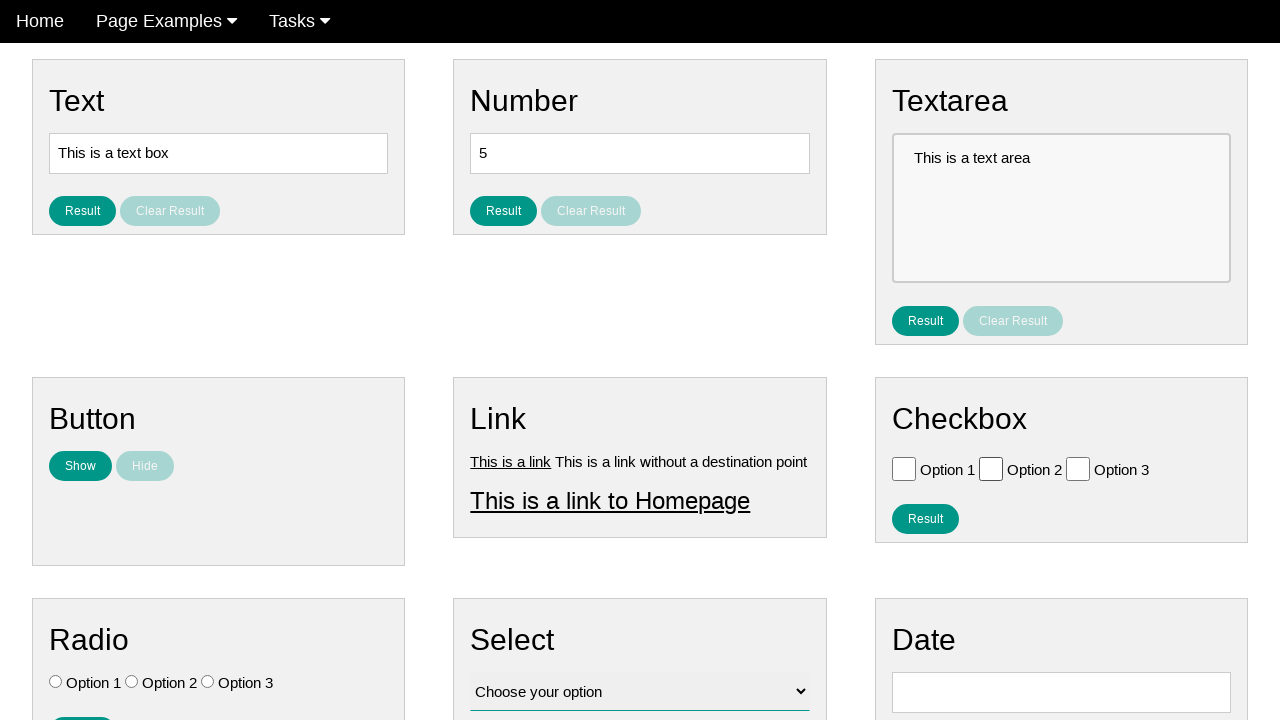

Clicked checkbox 3 to select at (1078, 468) on .w3-check[type='checkbox'] >> nth=2
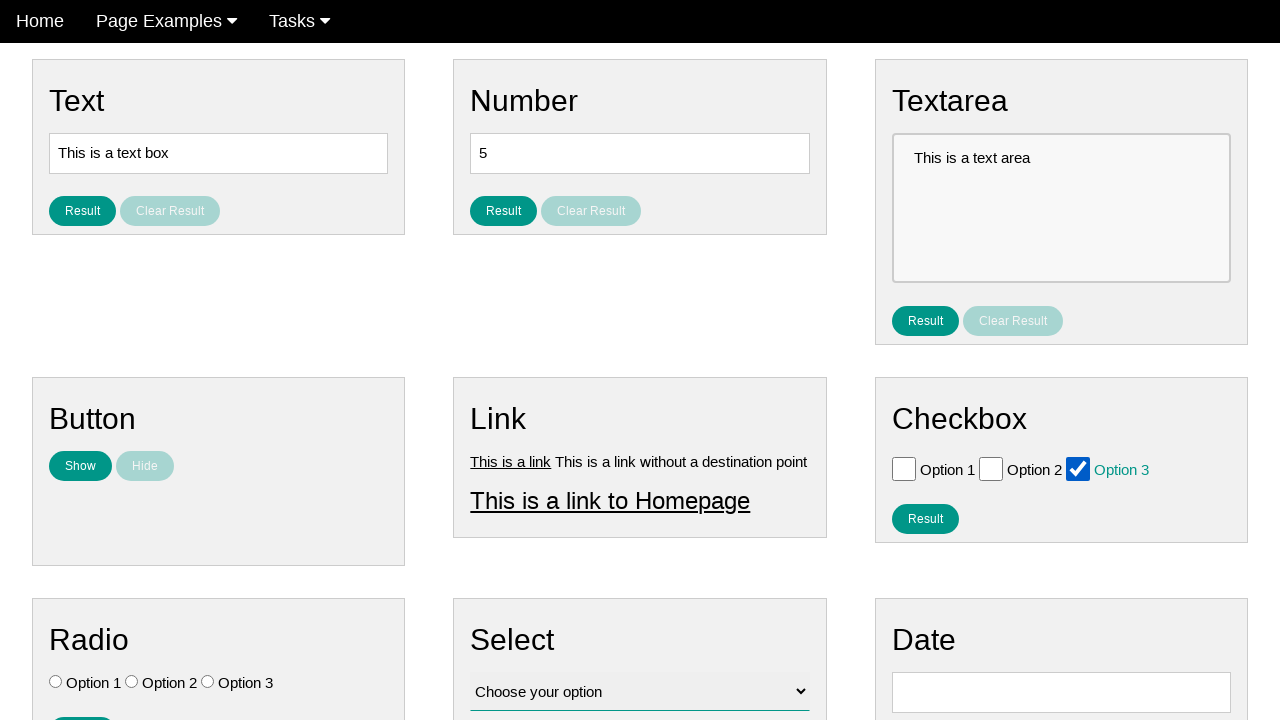

Clicked checkbox 3 to deselect at (1078, 468) on .w3-check[type='checkbox'] >> nth=2
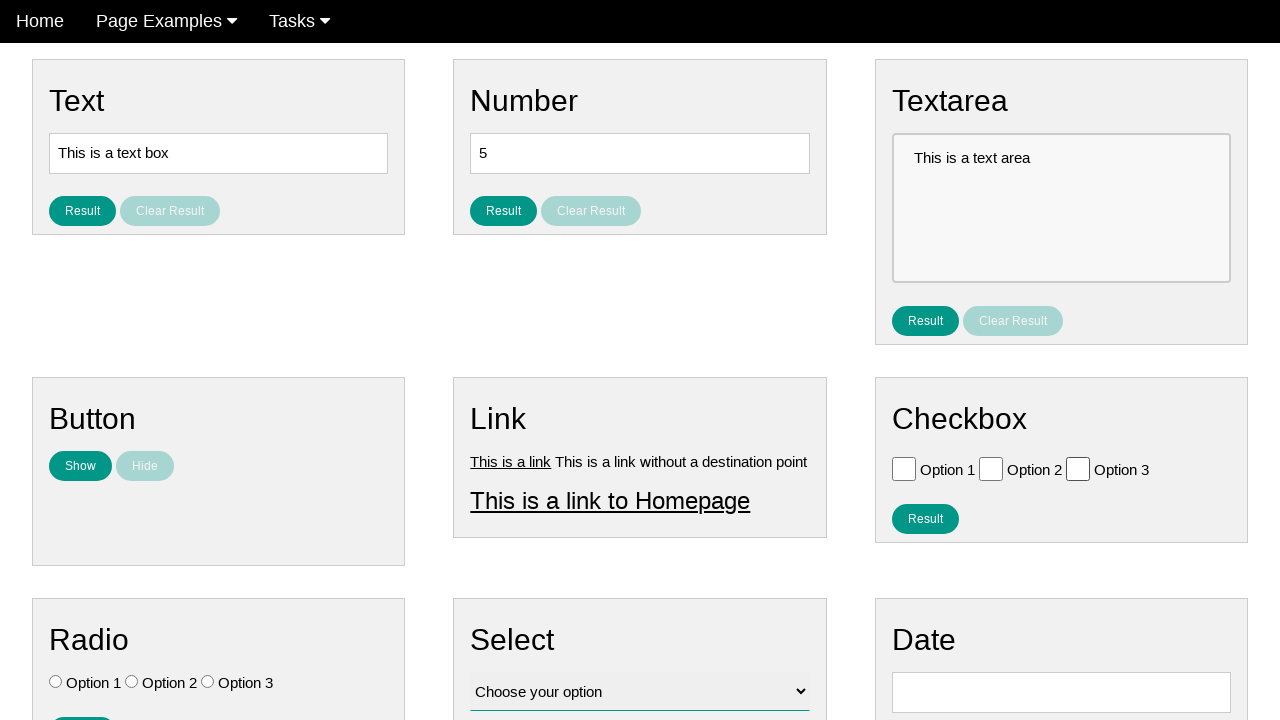

Selected Option 3 checkbox at (1078, 468) on .w3-check[value='Option 3'][type='checkbox']
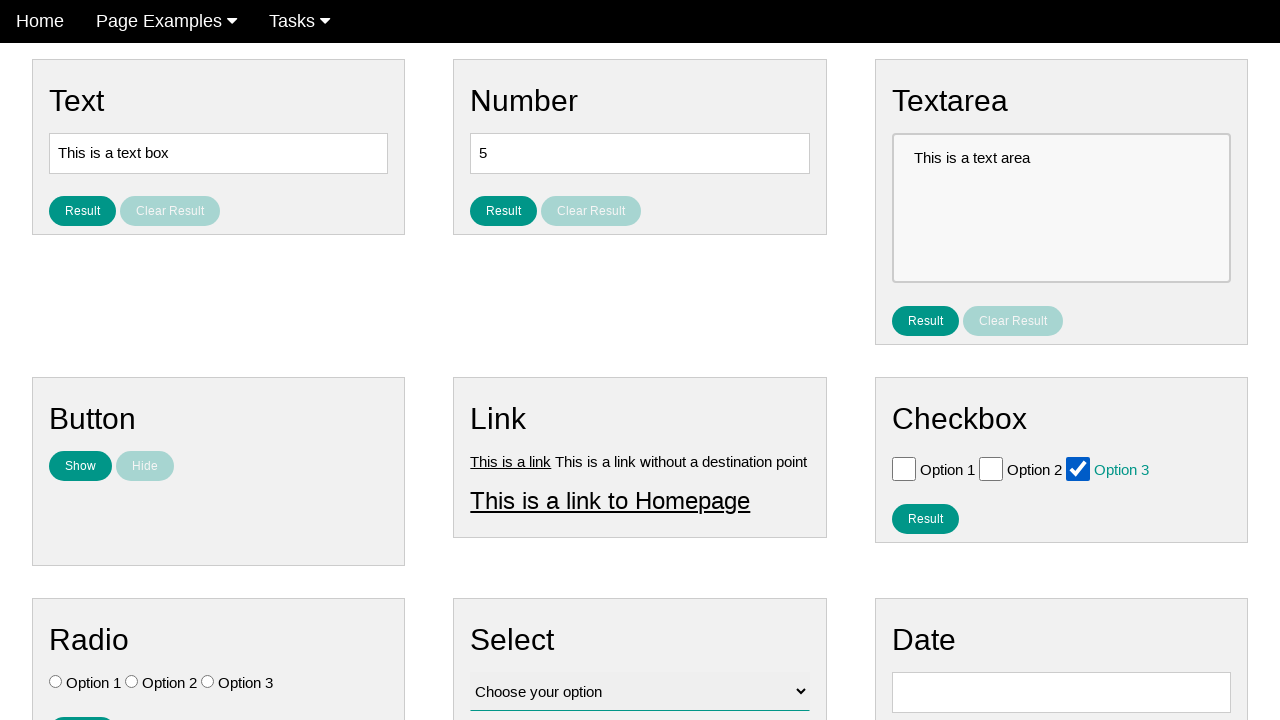

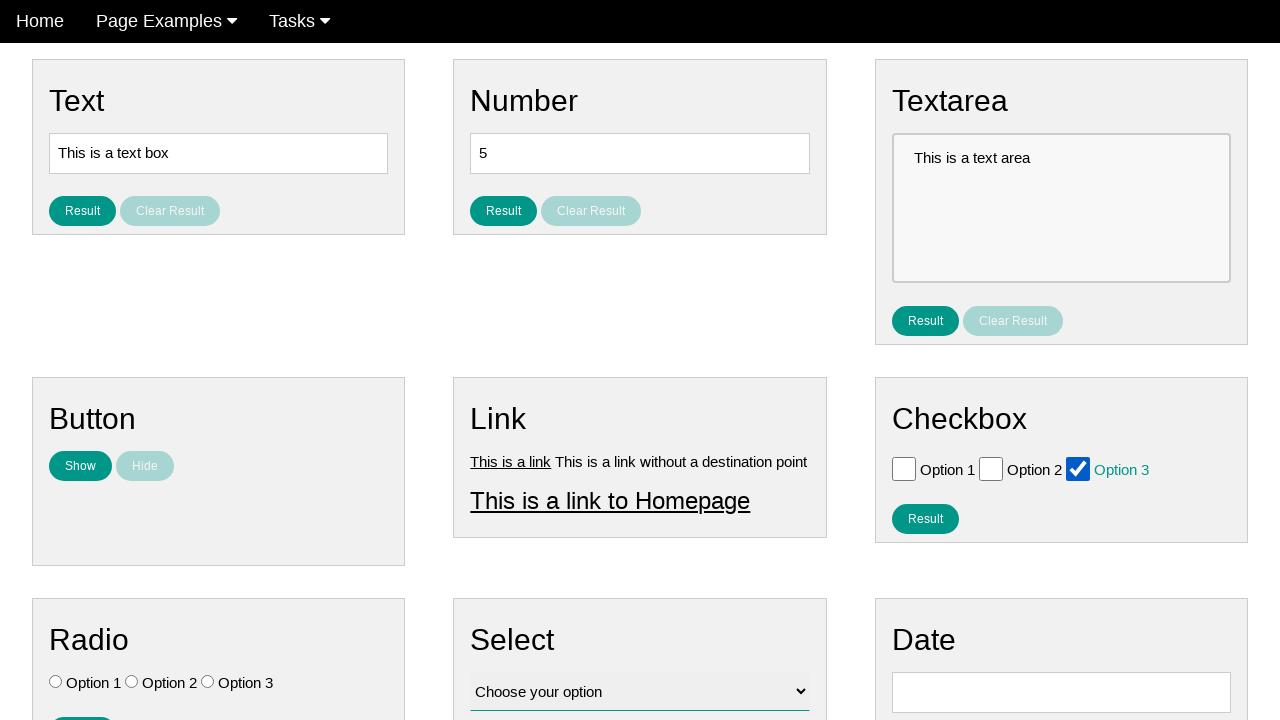